Tests basic browser navigation functionality by navigating to Etsy, then using back, forward, and refresh browser controls.

Starting URL: https://www.etsy.com/

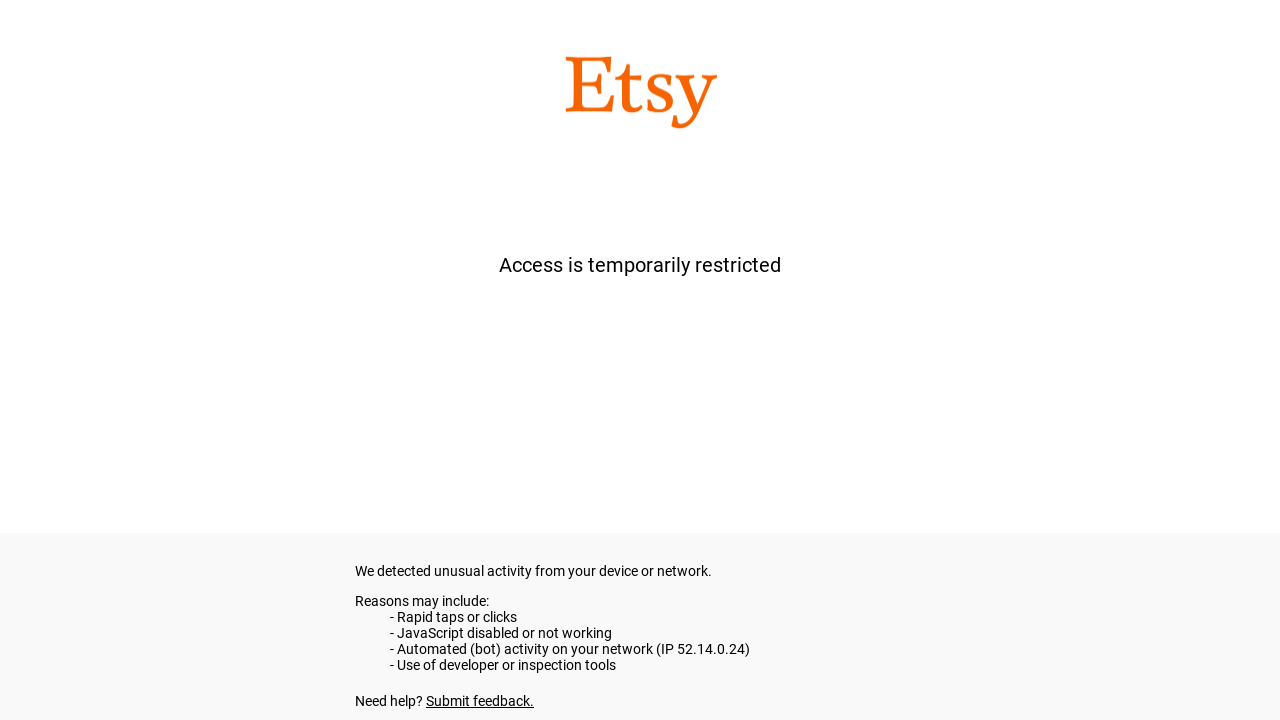

Navigated back to previous page in browser history
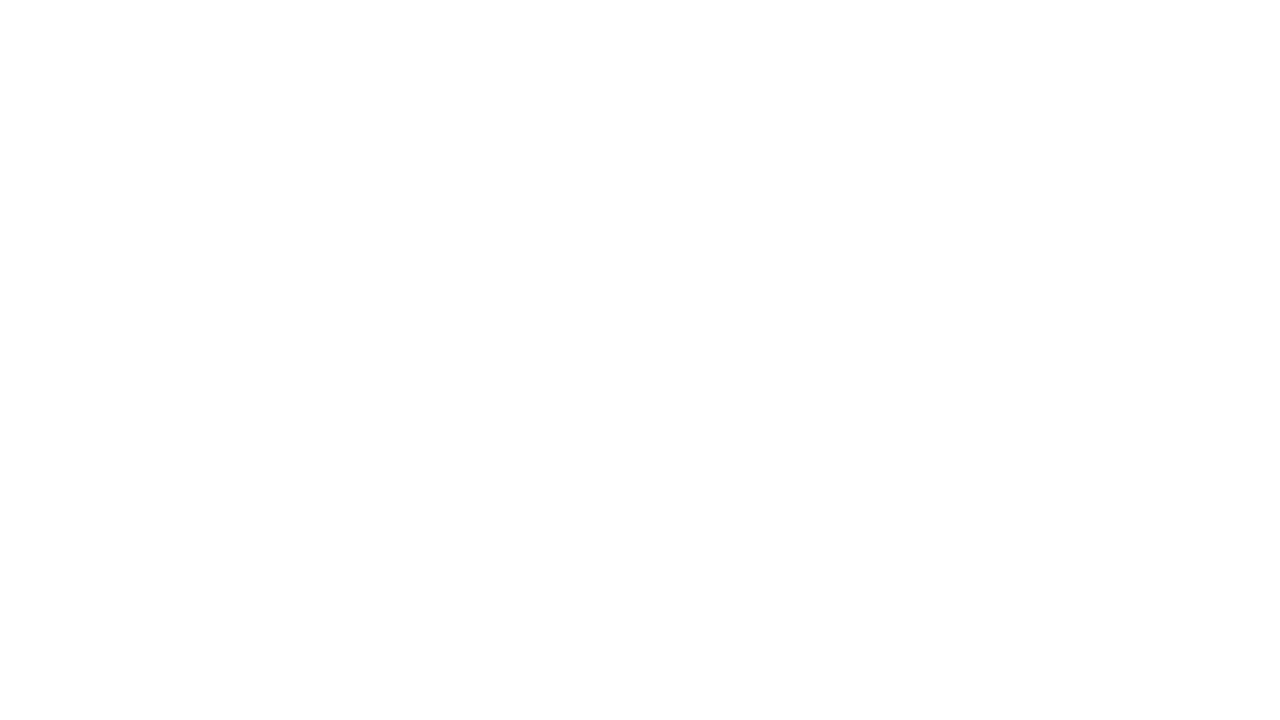

Navigated forward to return to Etsy
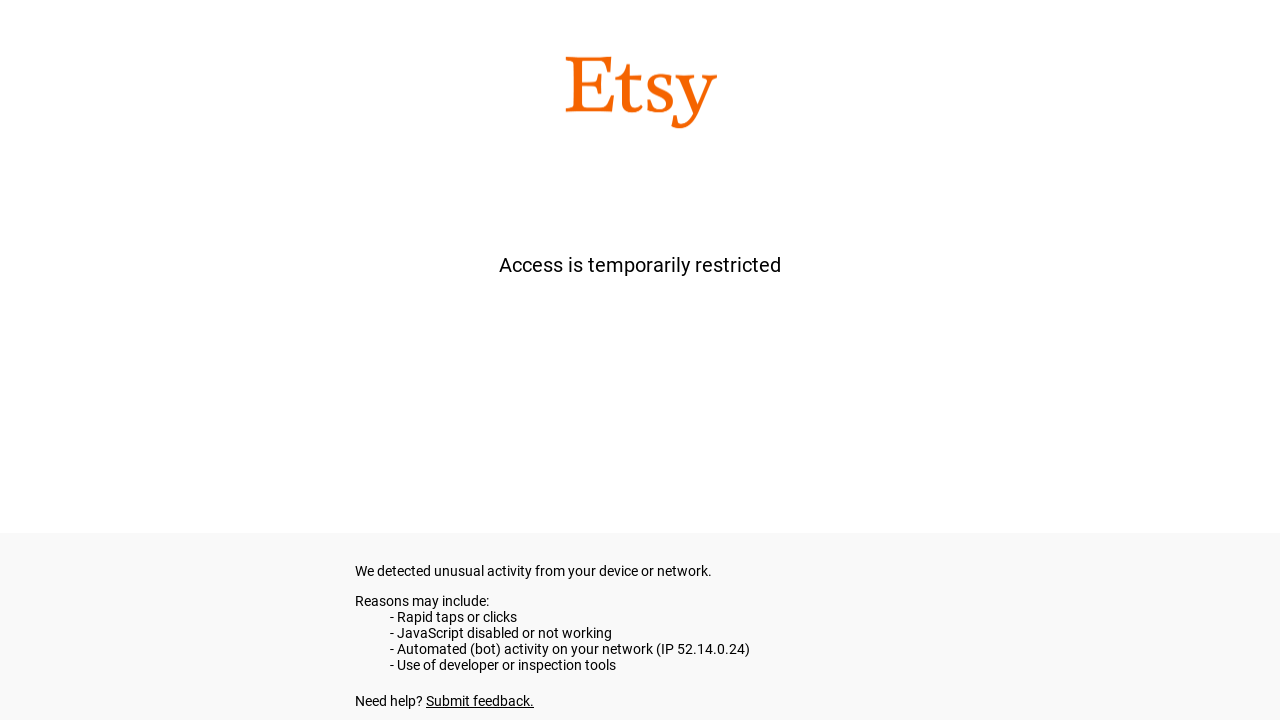

Refreshed the current page
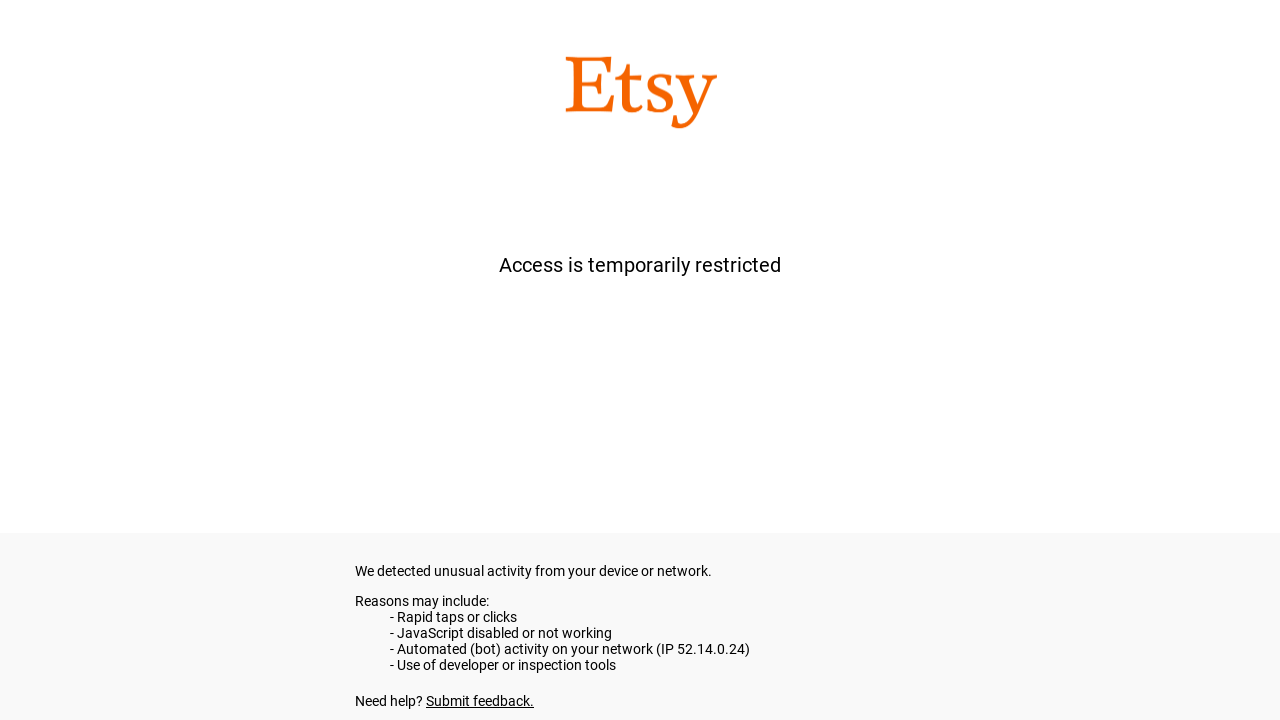

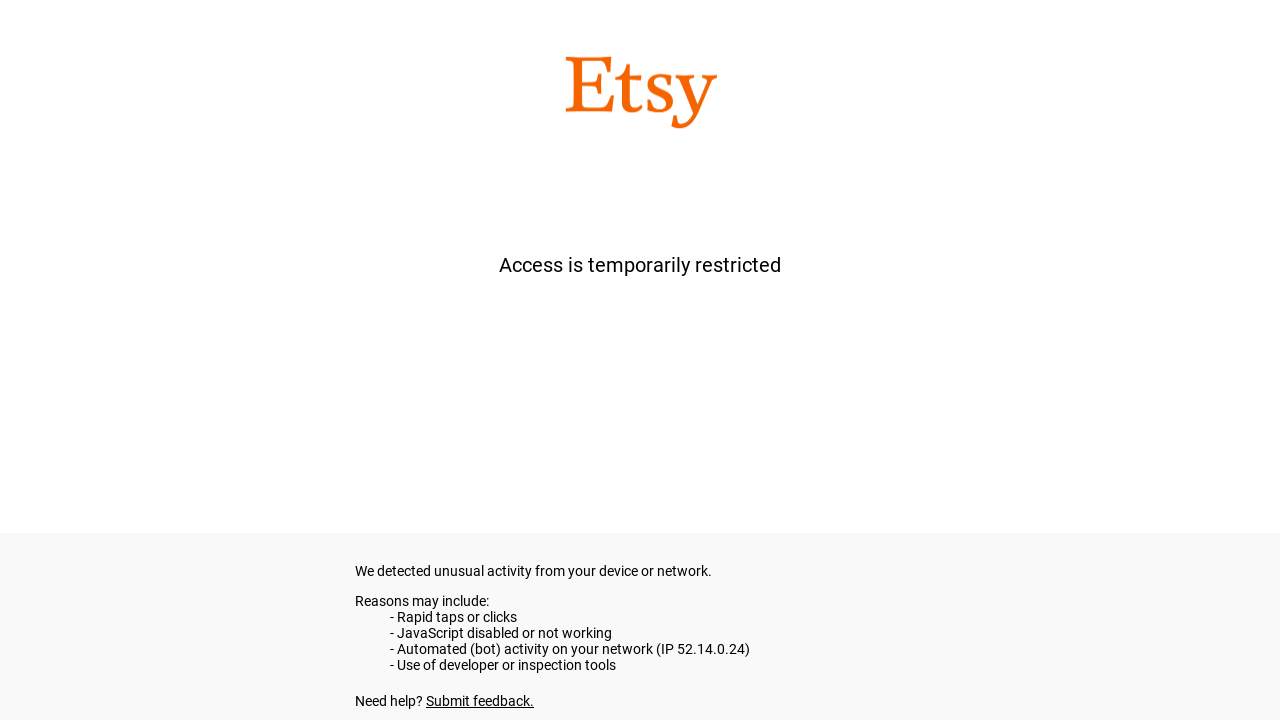